Tests drag and drop functionality by dragging an element in a square pattern (right, down, left, up) and returning to original position

Starting URL: https://bonigarcia.dev/selenium-webdriver-java/drag-and-drop.html

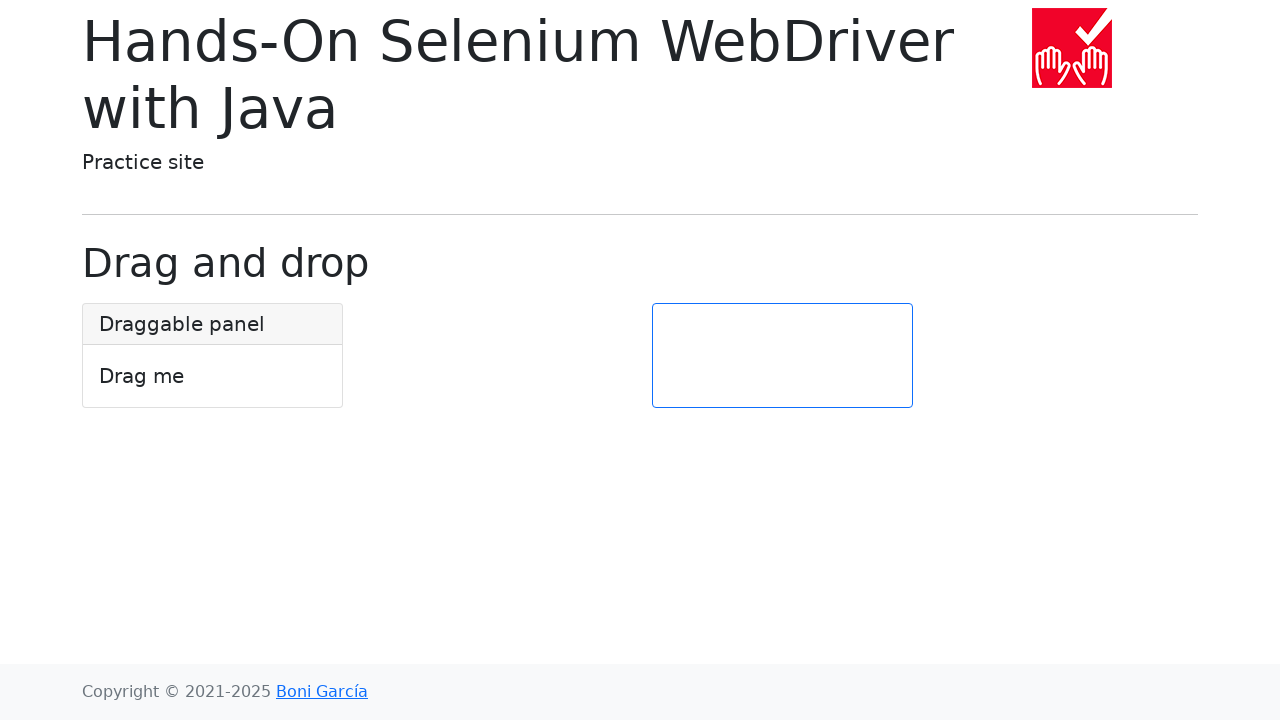

Located draggable element and retrieved initial bounding box
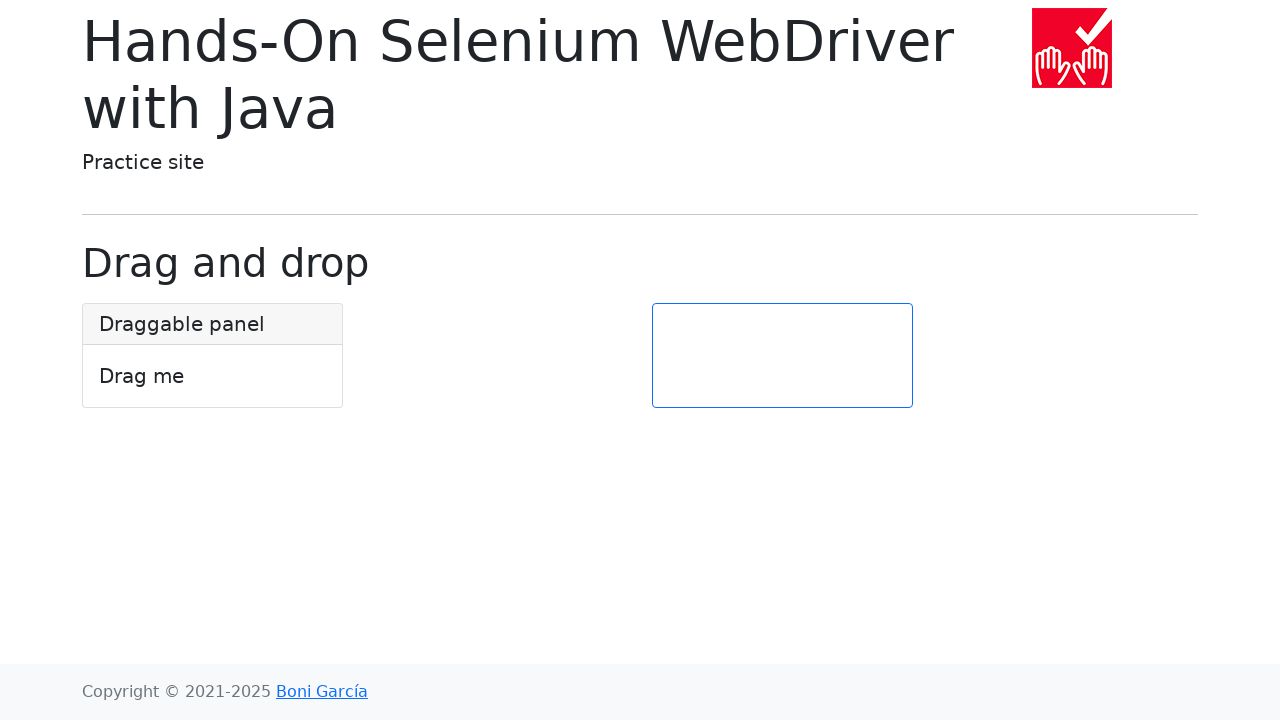

Moved mouse to center of draggable element at (212, 356)
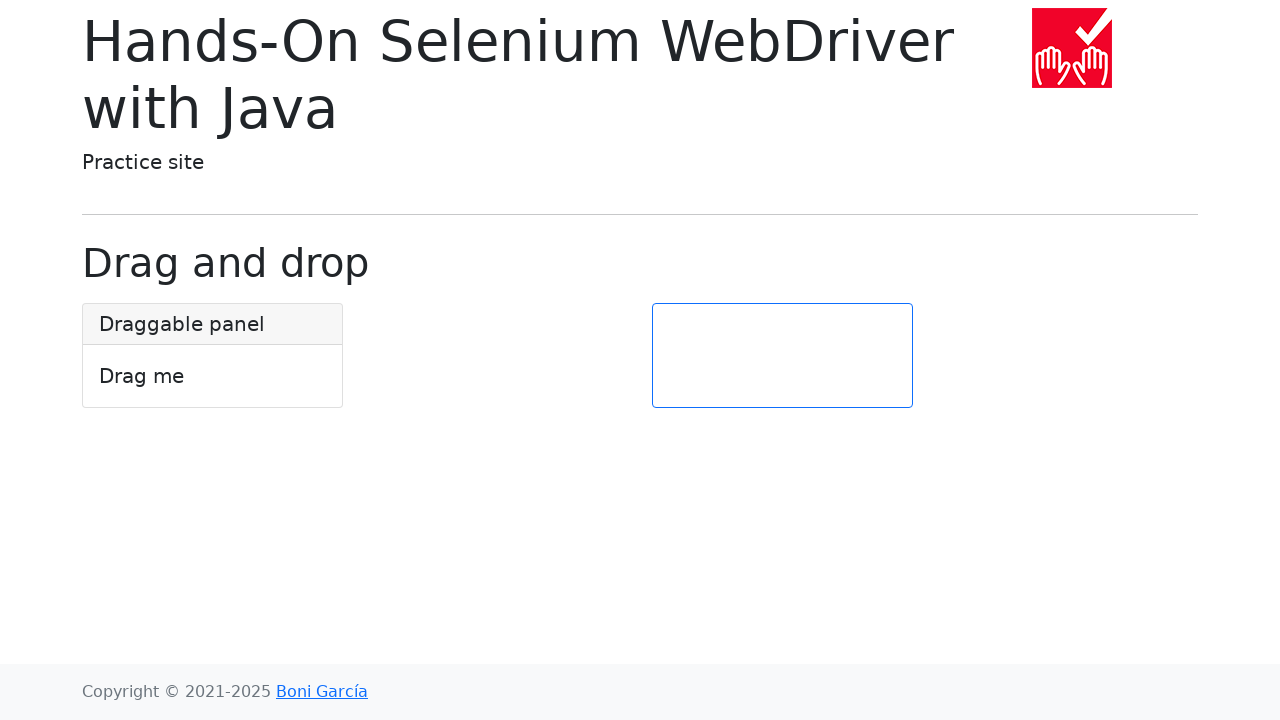

Pressed mouse button down at (212, 356)
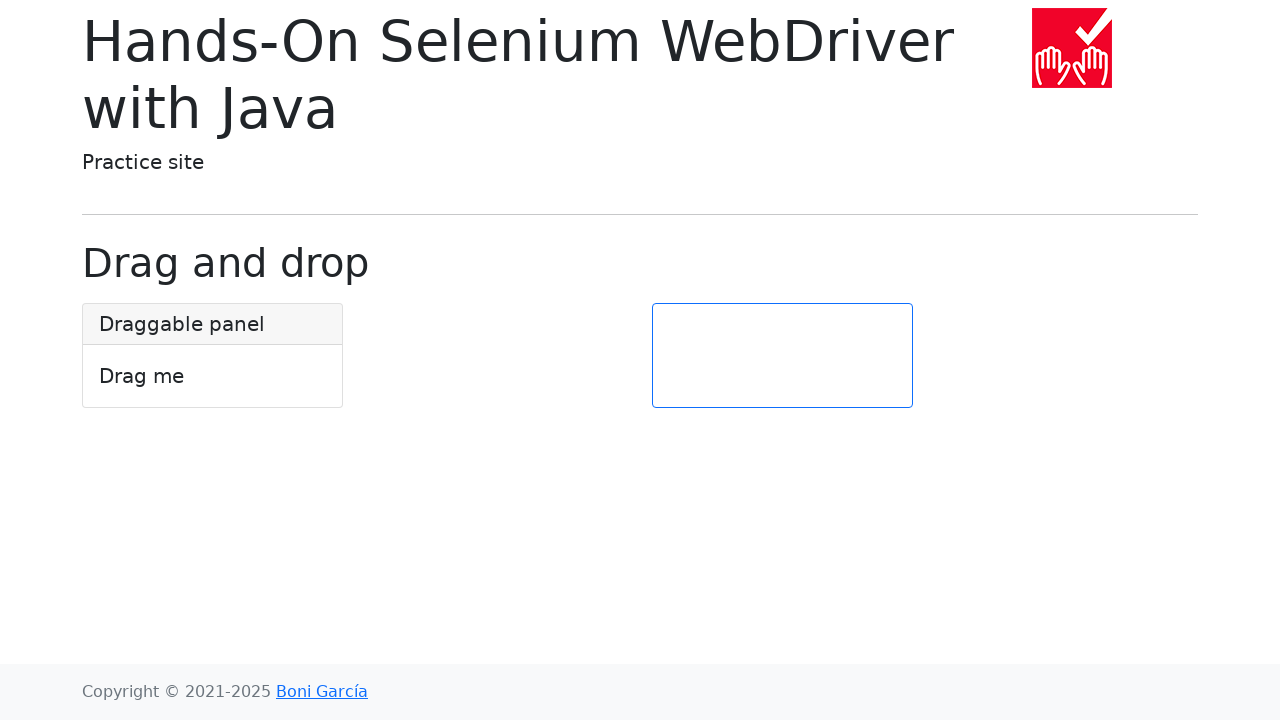

Dragged element to the right by 100 pixels at (312, 356)
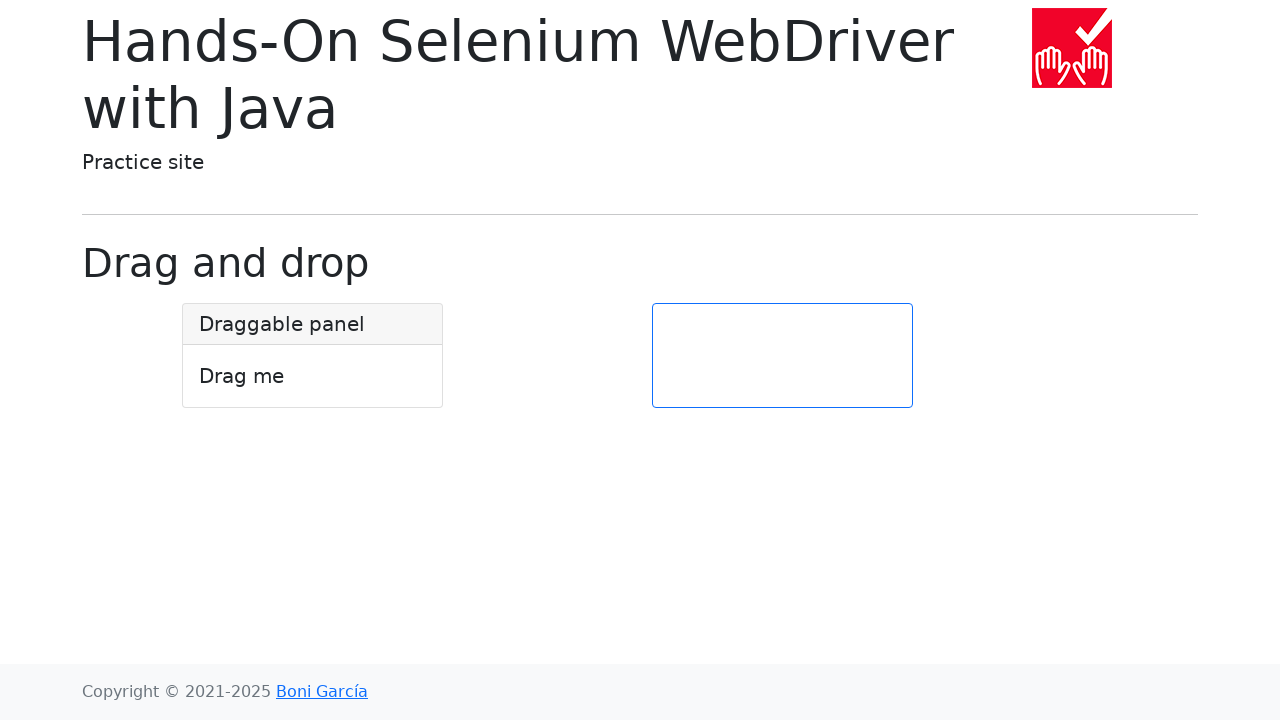

Released mouse button after dragging right at (312, 356)
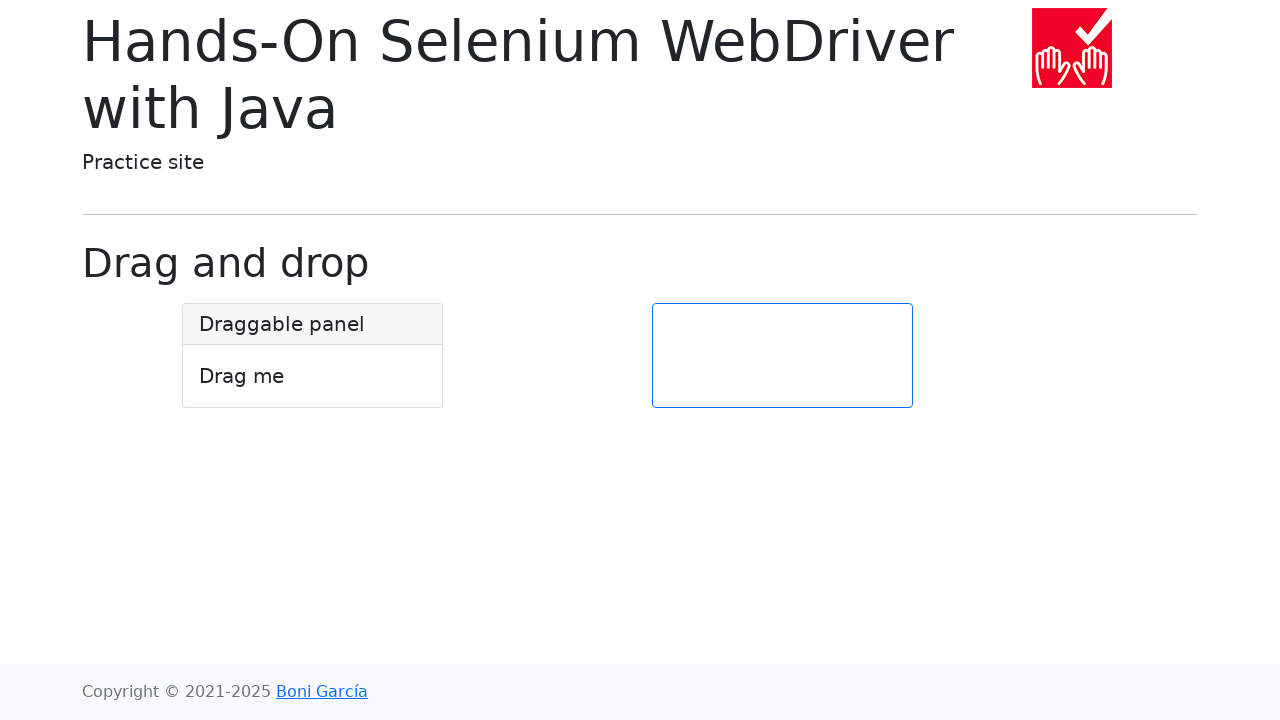

Retrieved updated bounding box after dragging right
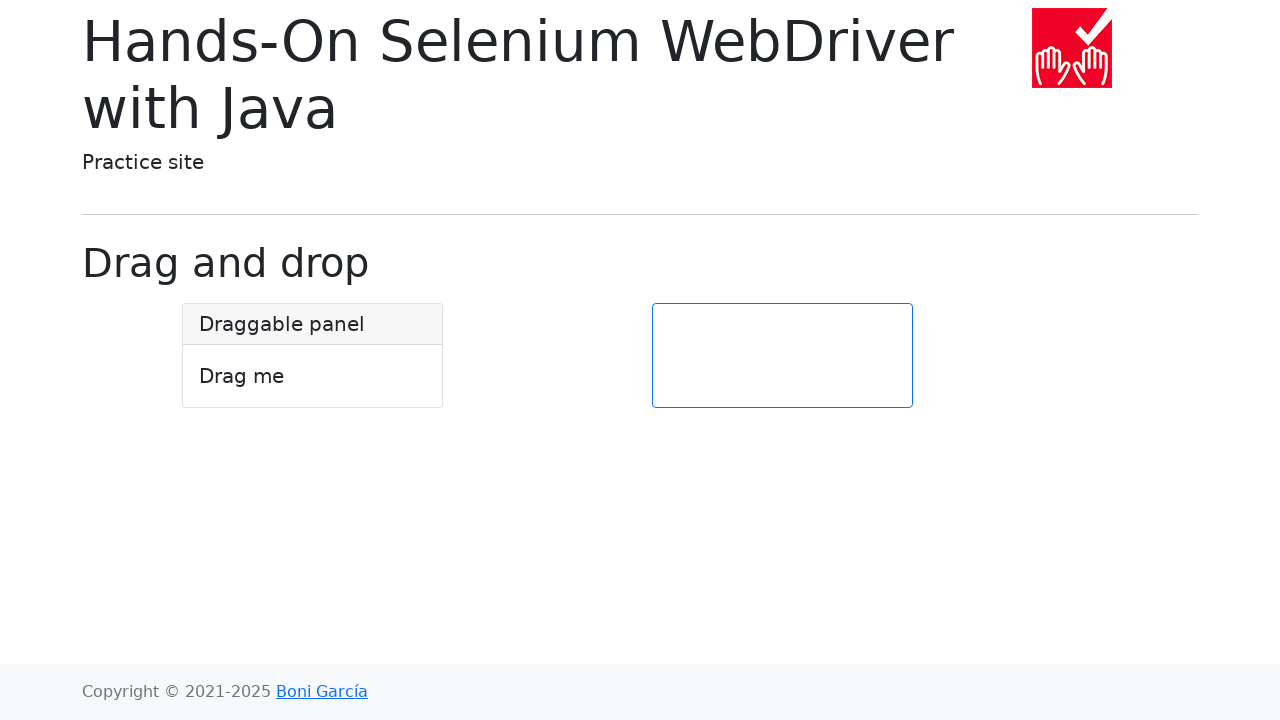

Moved mouse to center of element for next drag at (312, 356)
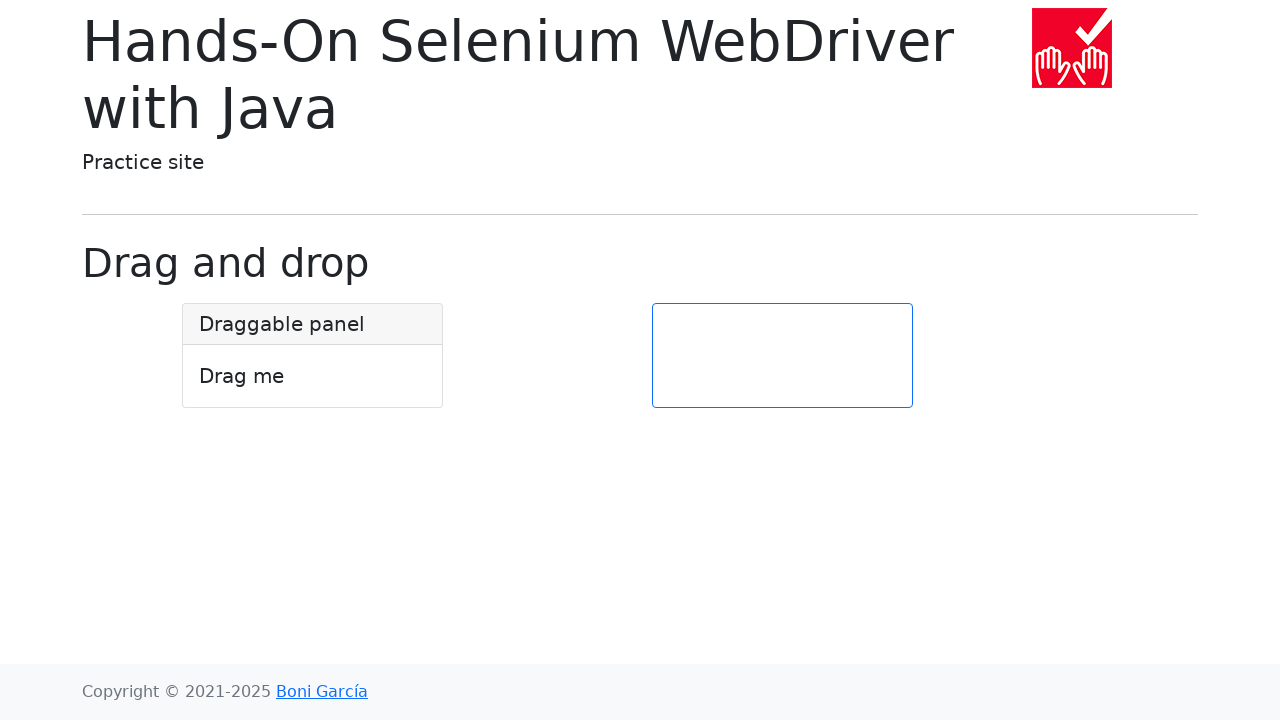

Pressed mouse button down at (312, 356)
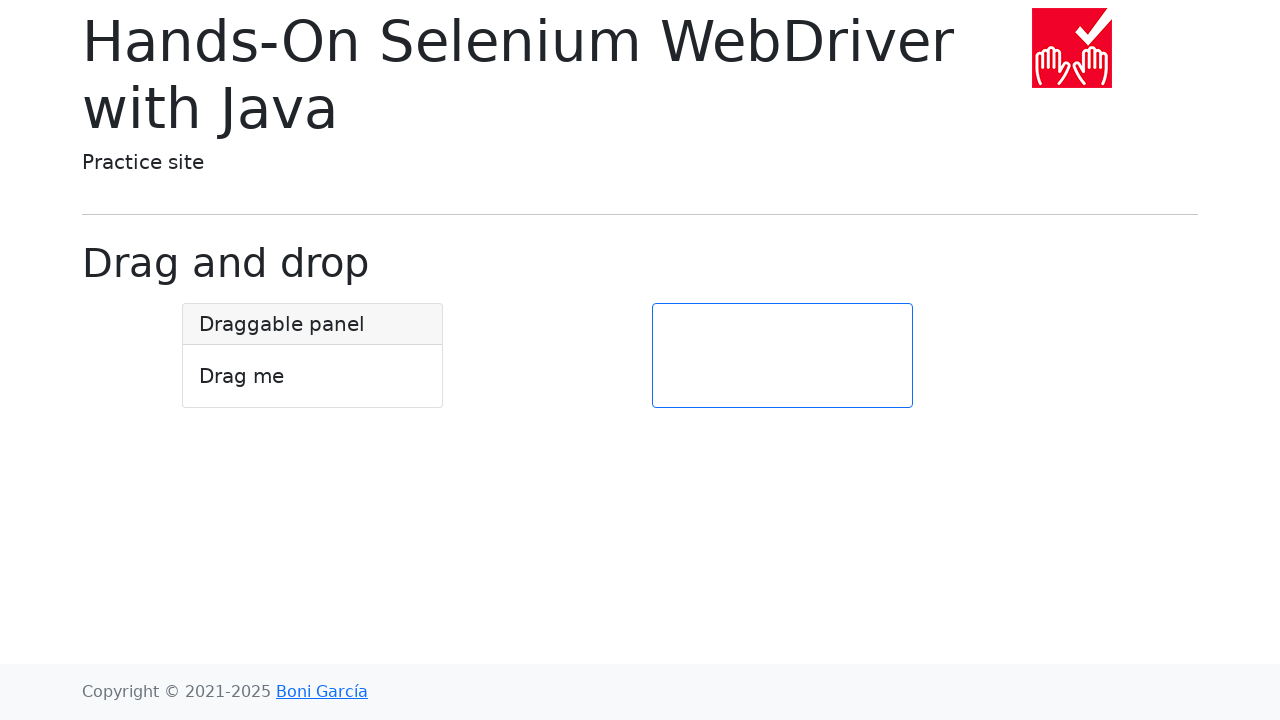

Dragged element down by 100 pixels at (312, 456)
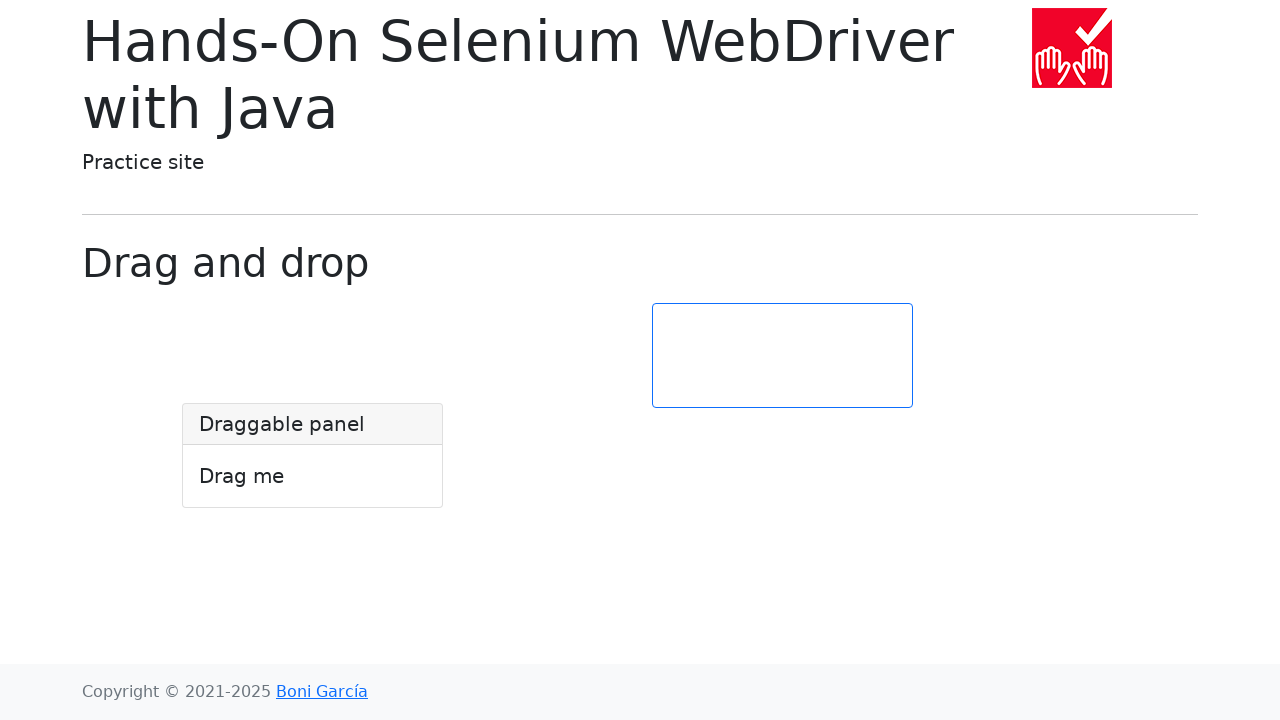

Released mouse button after dragging down at (312, 456)
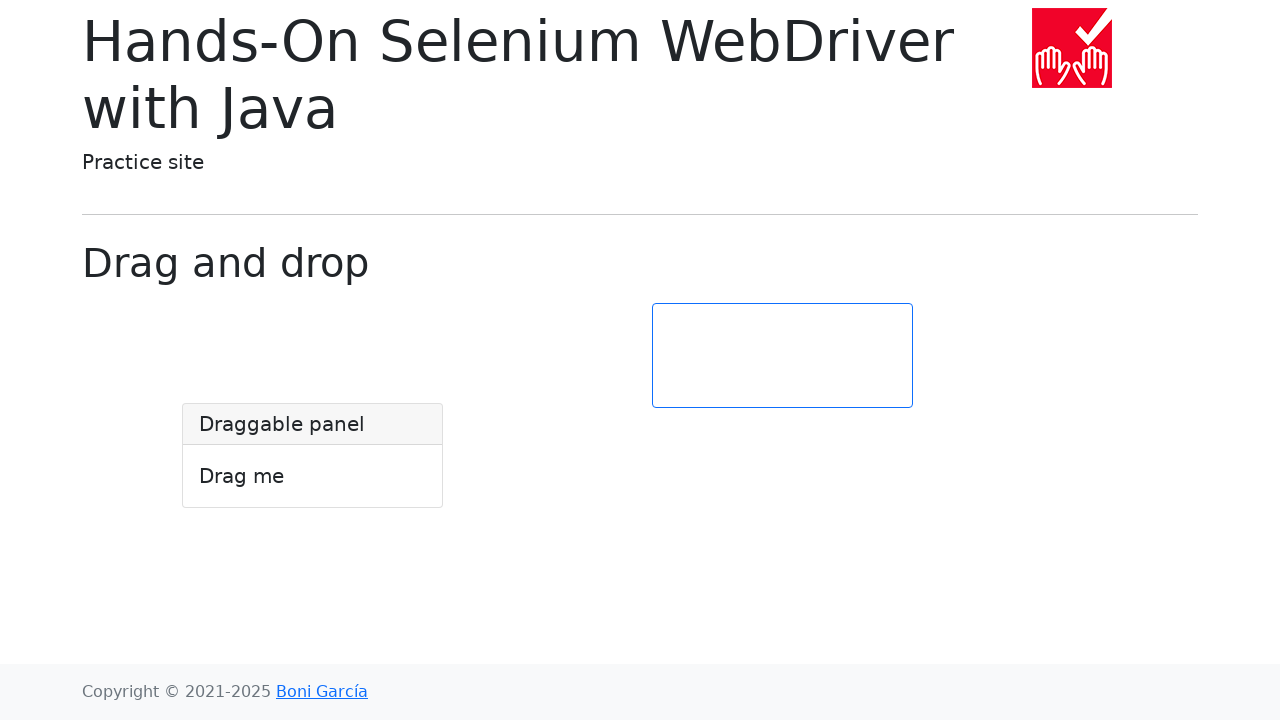

Retrieved updated bounding box after dragging down
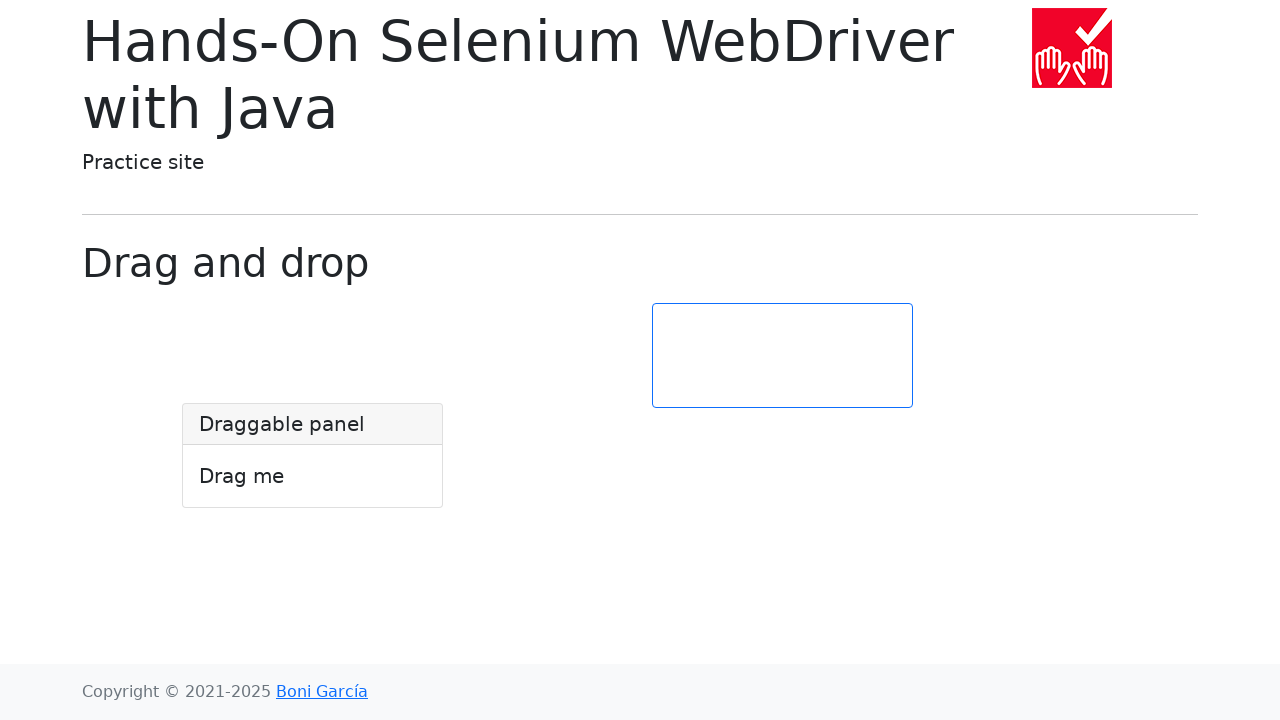

Moved mouse to center of element for next drag at (312, 456)
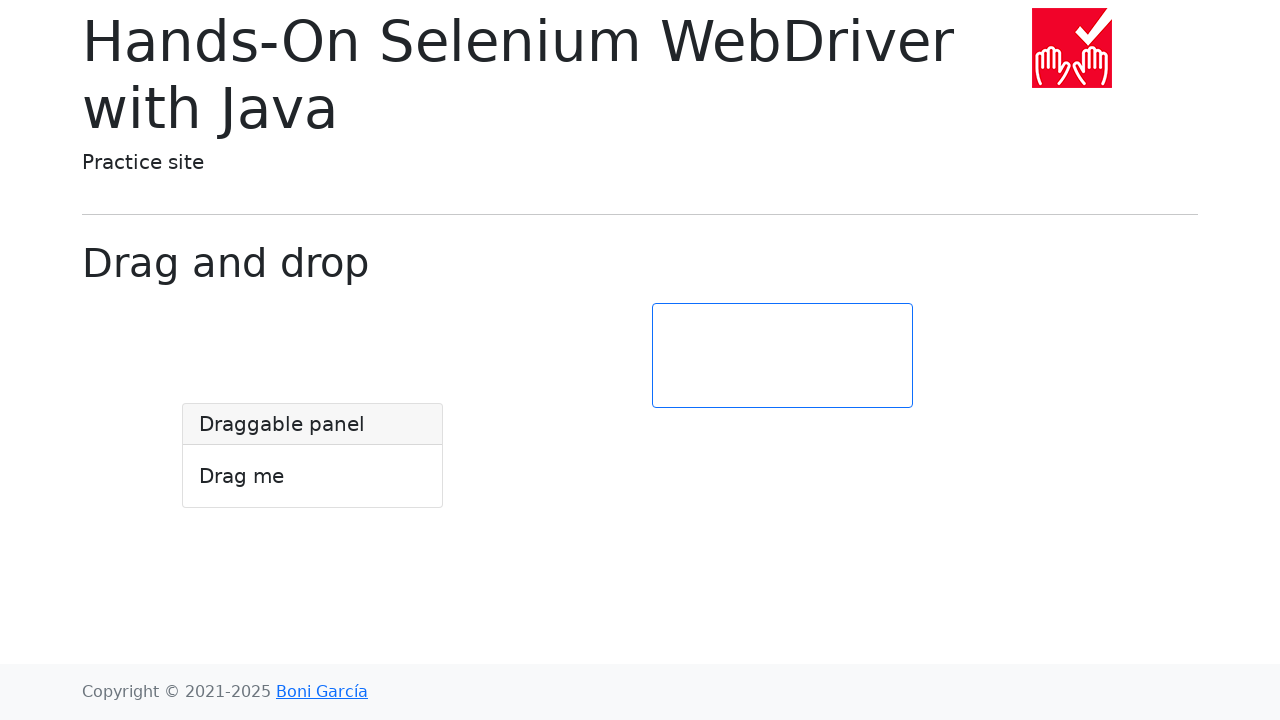

Pressed mouse button down at (312, 456)
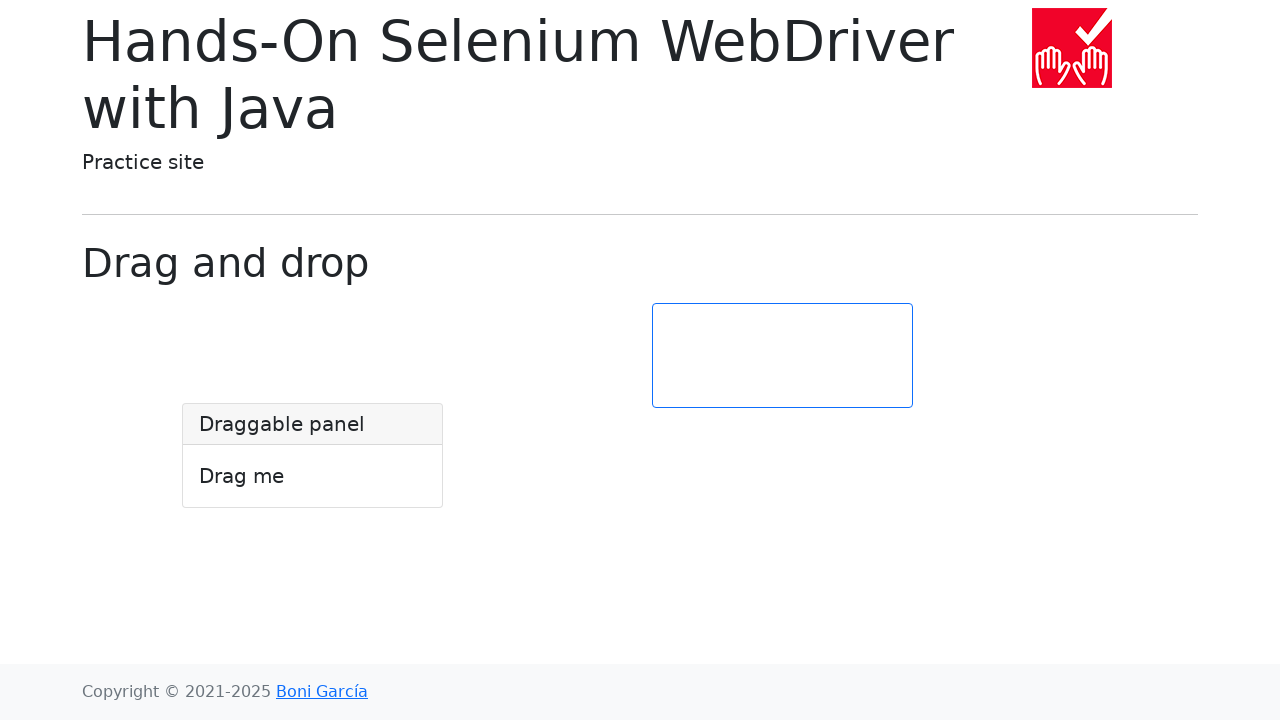

Dragged element to the left by 100 pixels at (212, 456)
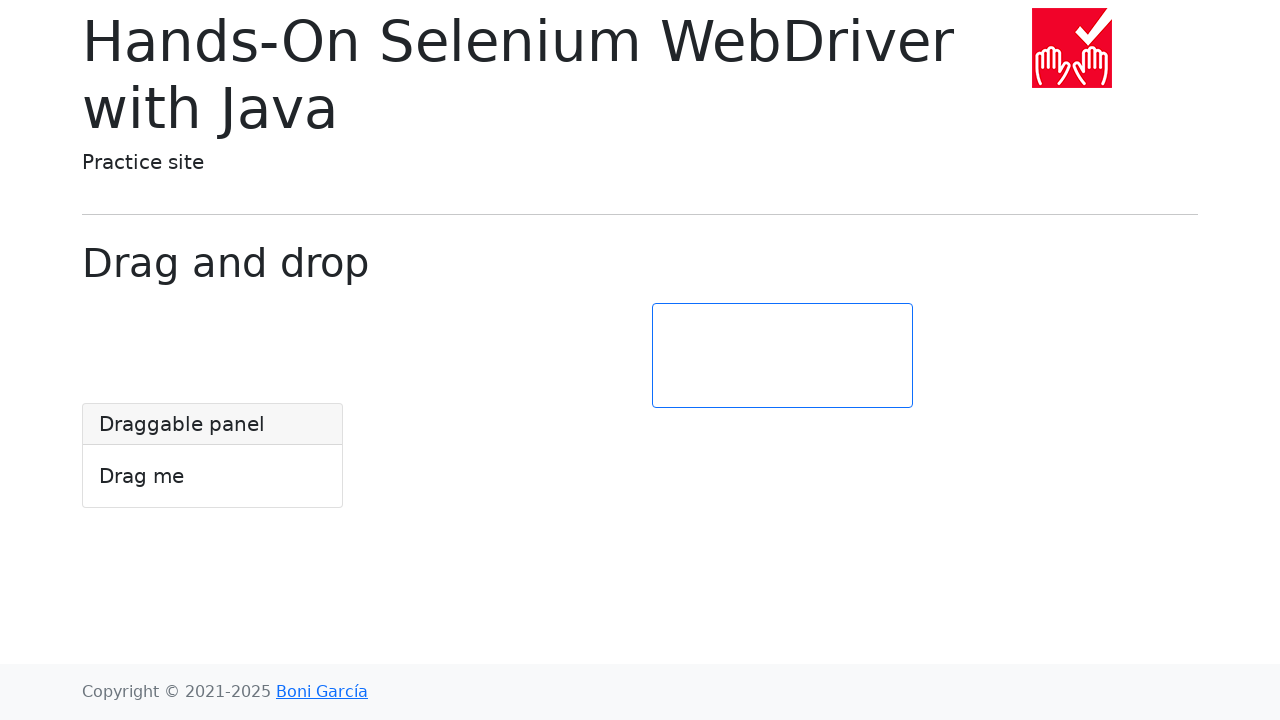

Released mouse button after dragging left at (212, 456)
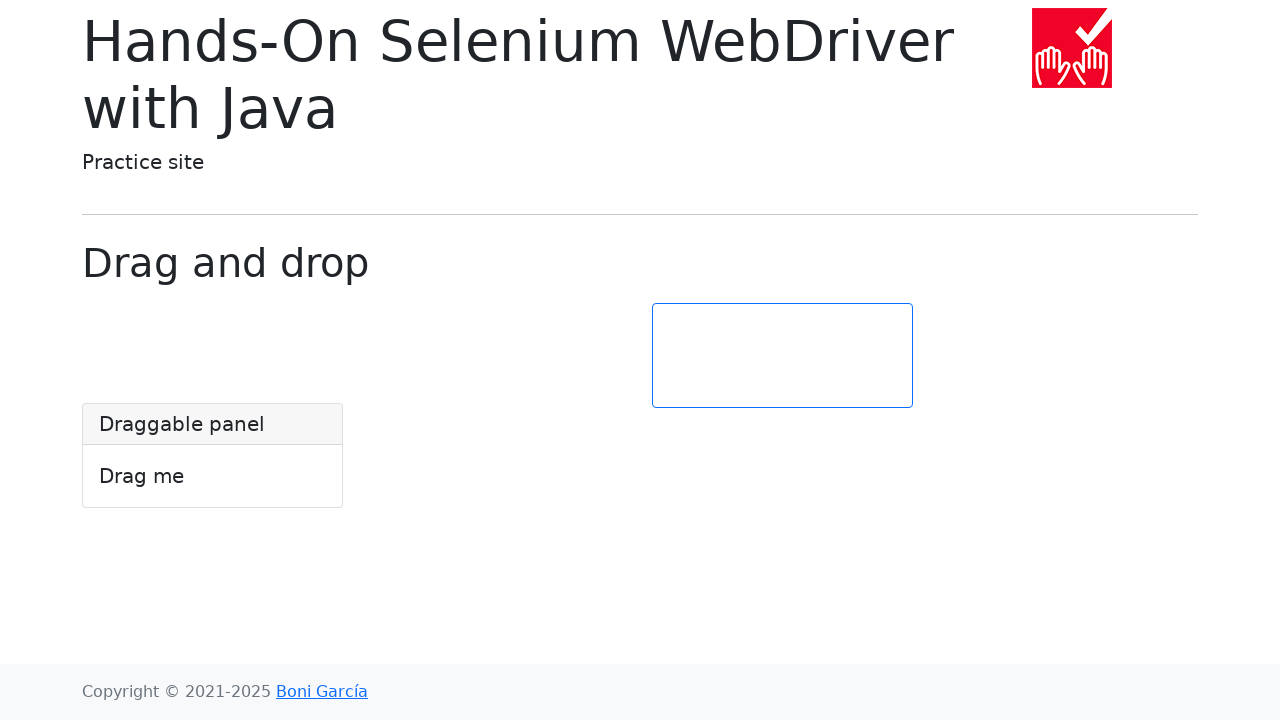

Retrieved updated bounding box after dragging left
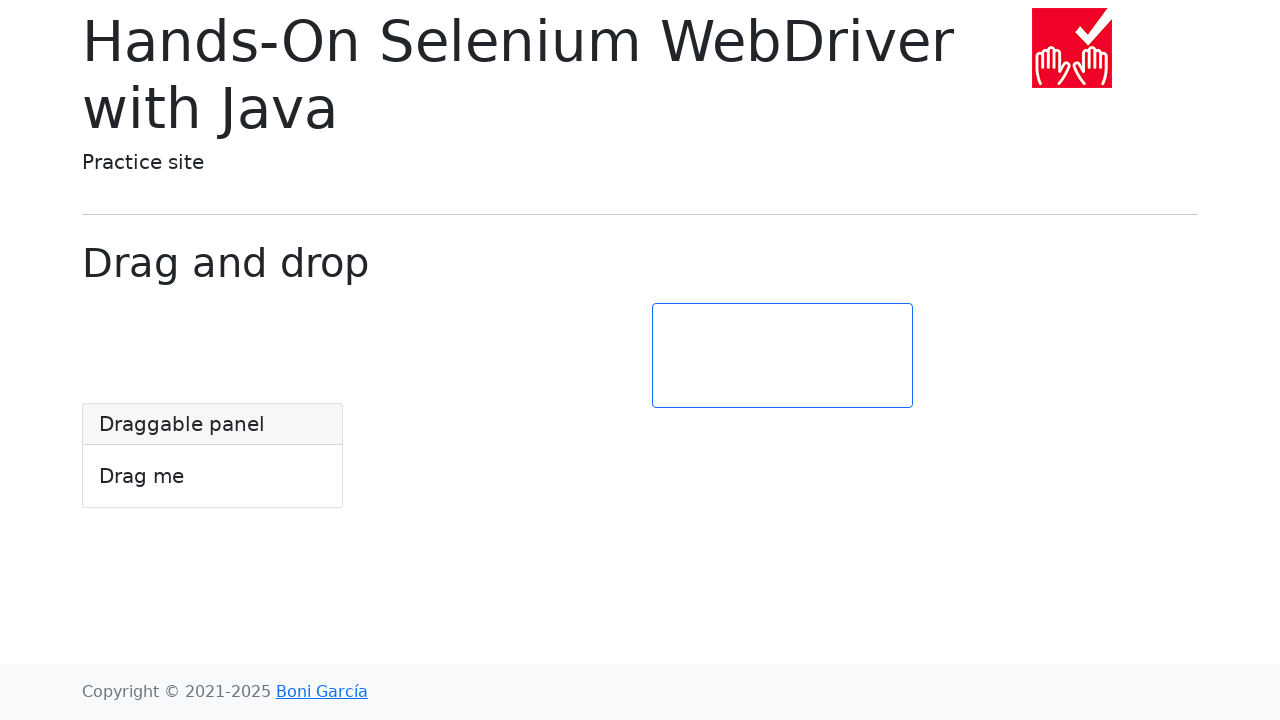

Moved mouse to center of element for final drag at (212, 456)
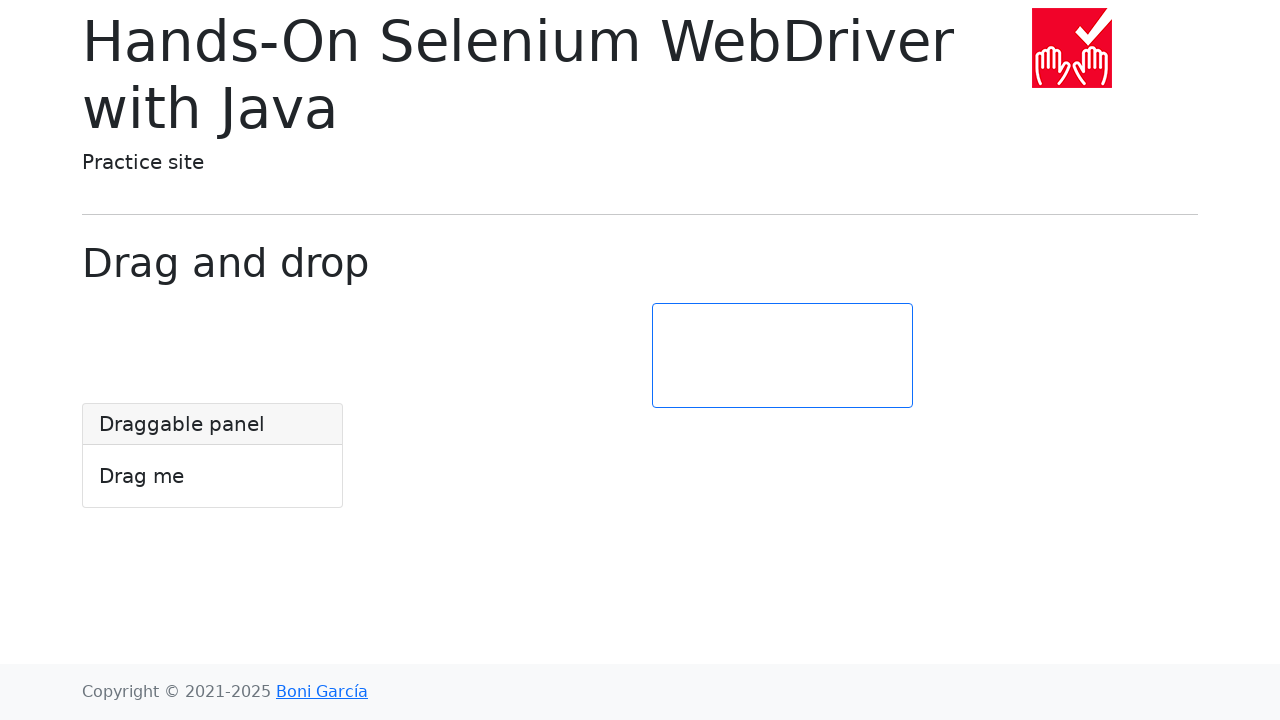

Pressed mouse button down at (212, 456)
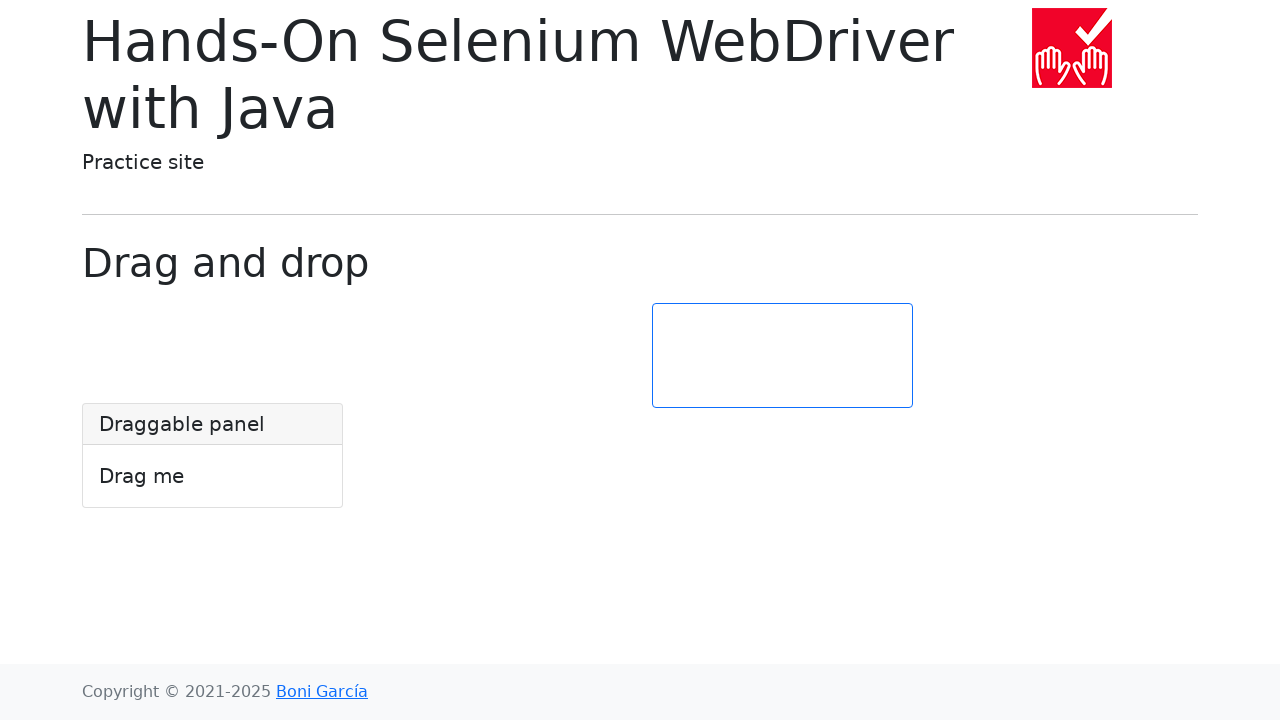

Dragged element up by 100 pixels at (212, 356)
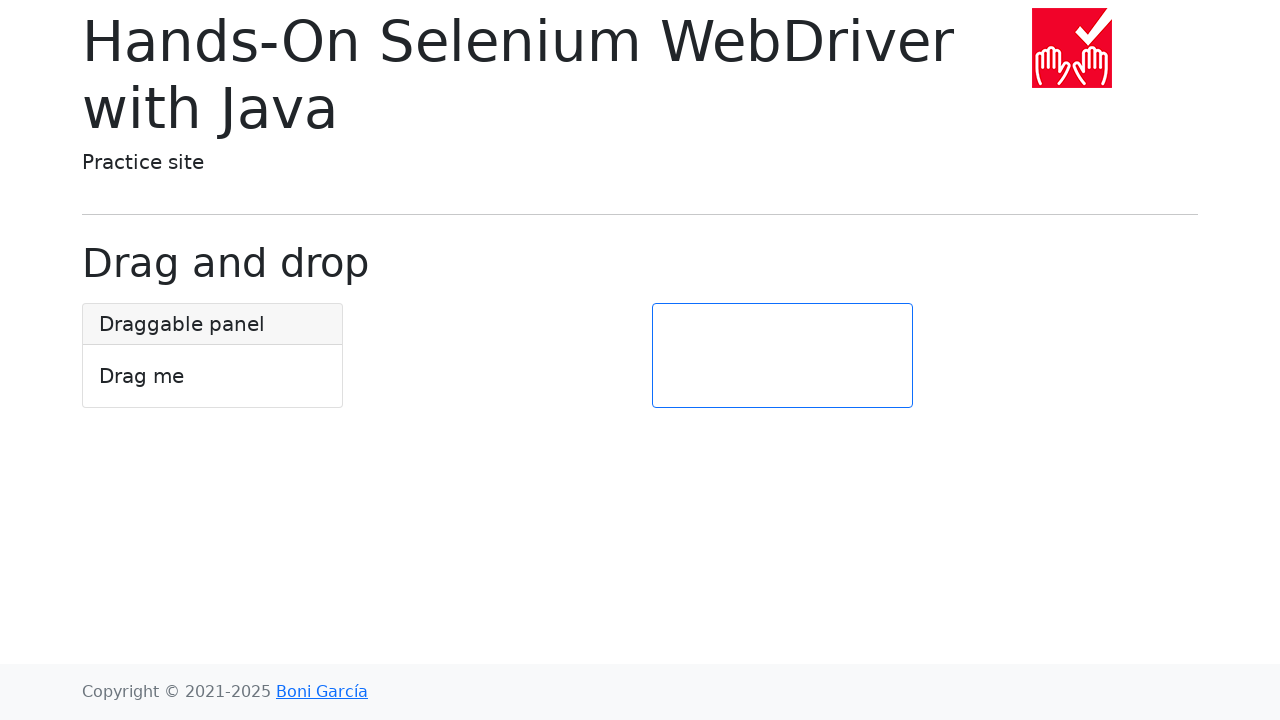

Released mouse button after dragging up, completing square pattern and returning to original position at (212, 356)
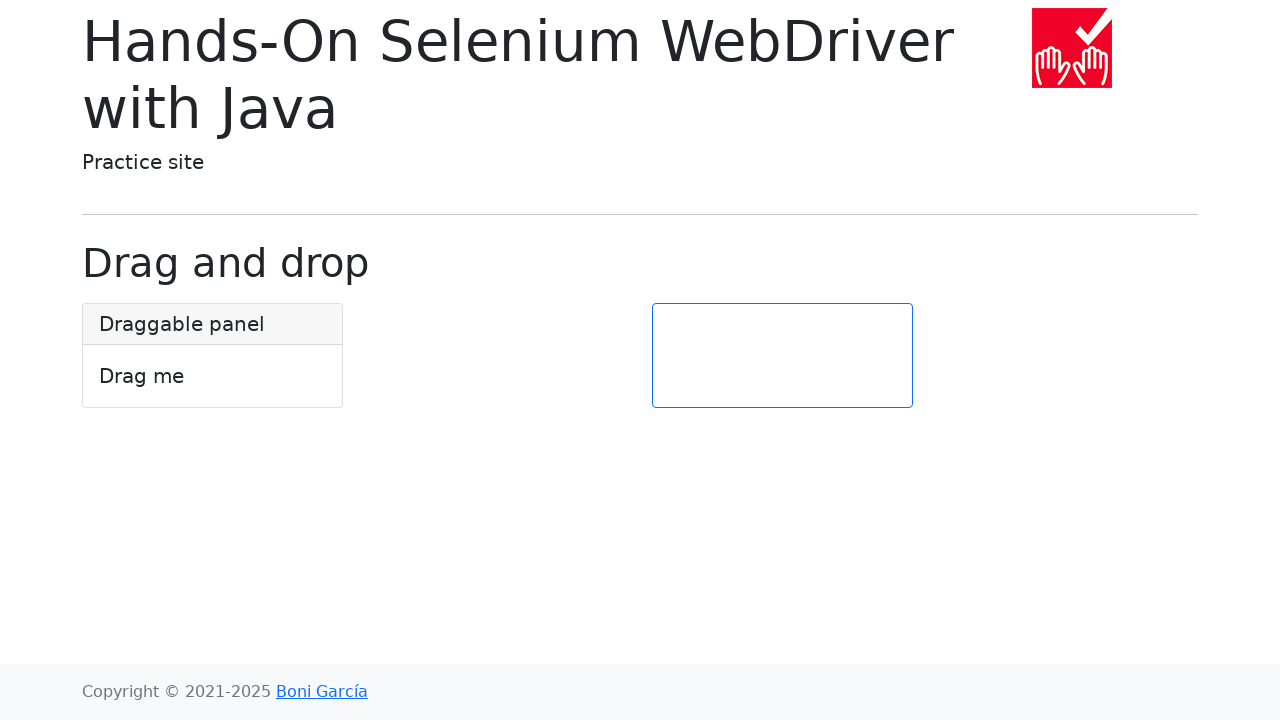

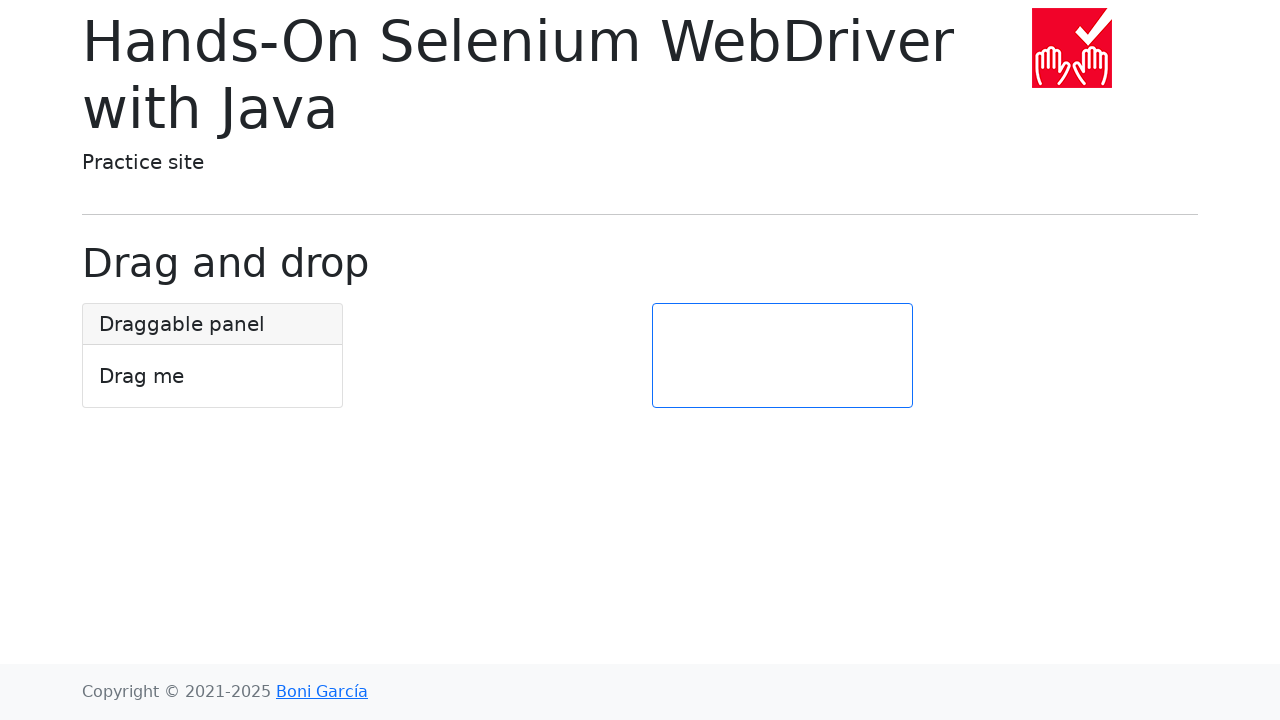